Tests OpenCart registration form by filling out all required fields and submitting the form

Starting URL: https://demo.opencart-extensions.co.uk/index.php?route=account/register

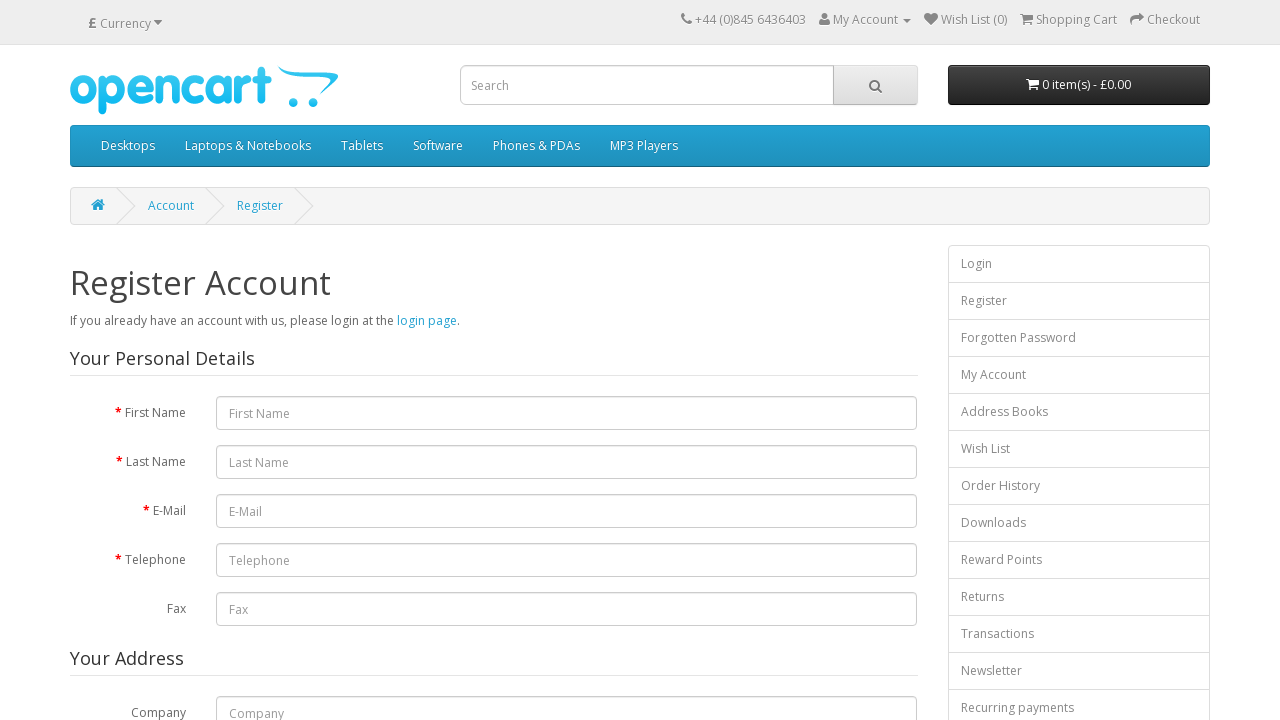

Filled first name field with 'John' on #input-firstname
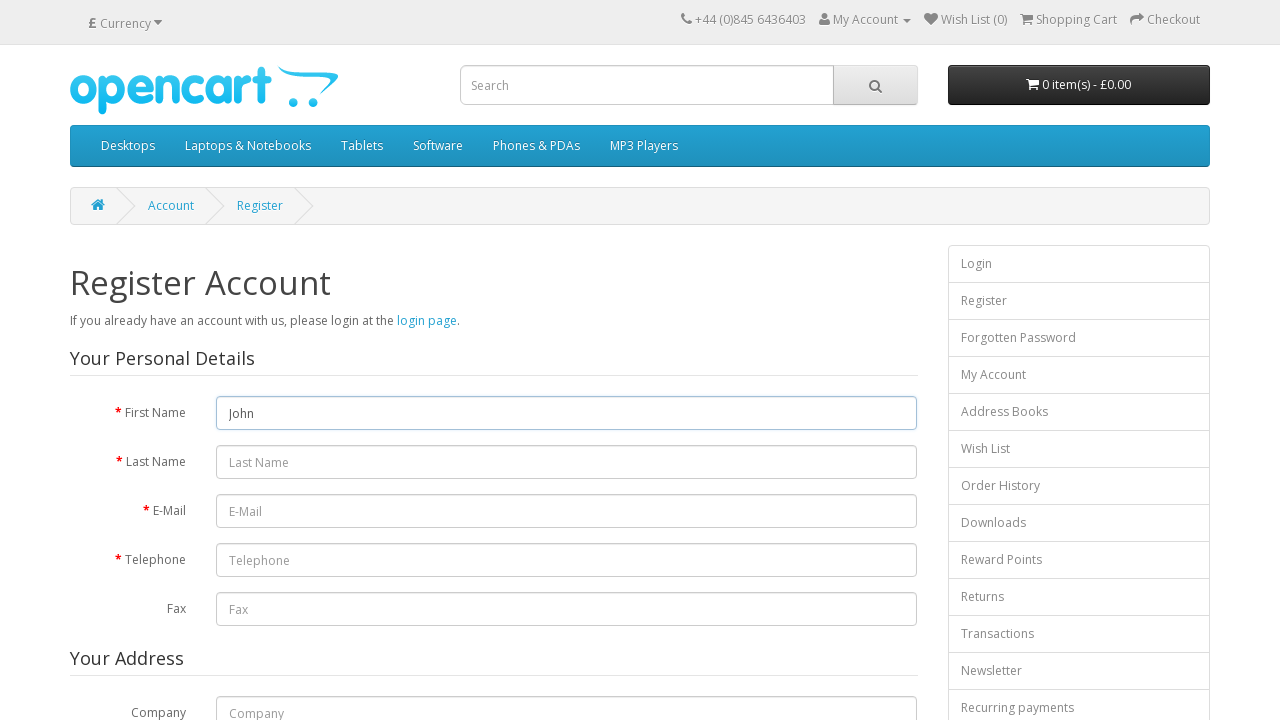

Filled last name field with 'Smith' on #input-lastname
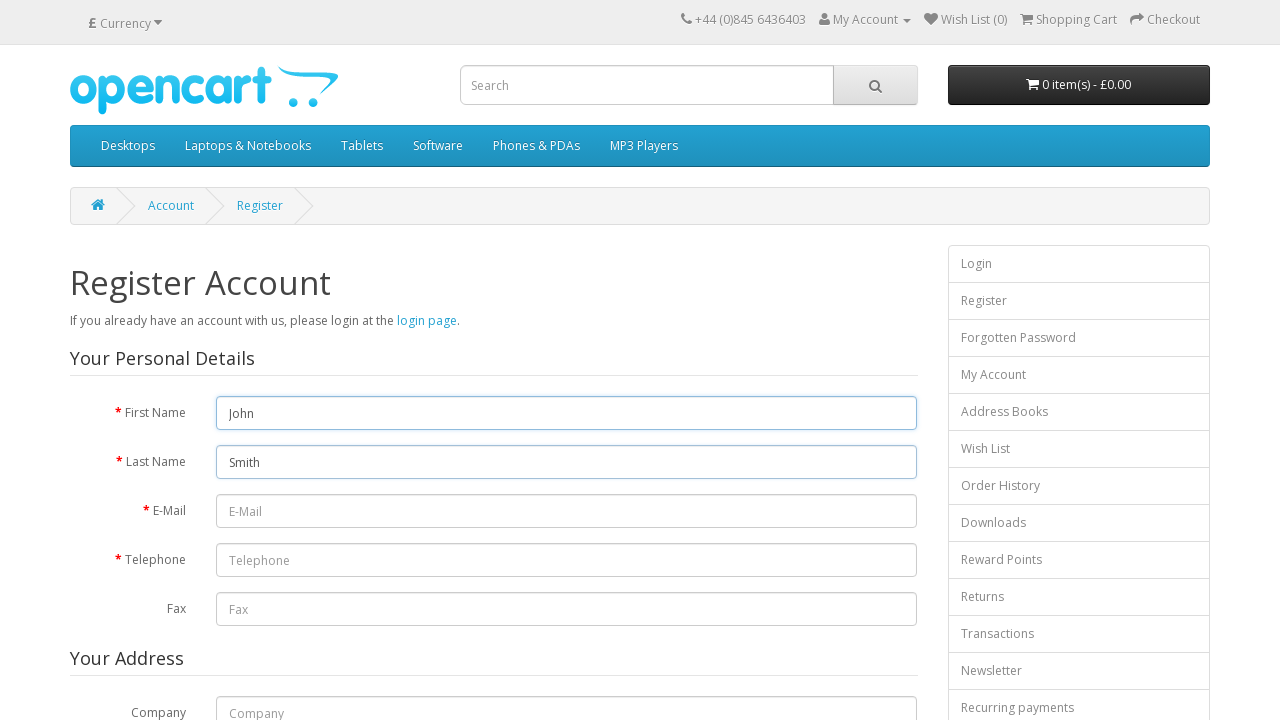

Filled email field with 'john.smith.test789@example.com' on #input-email
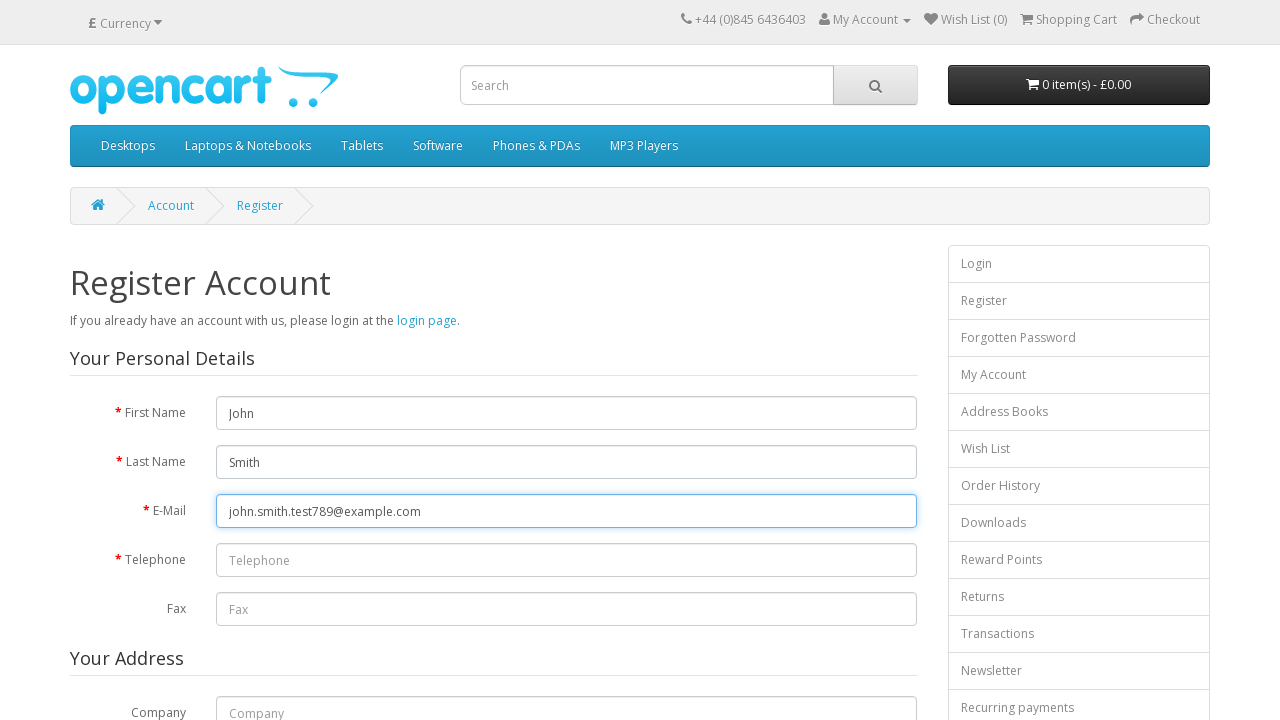

Filled telephone field with '555123456' on #input-telephone
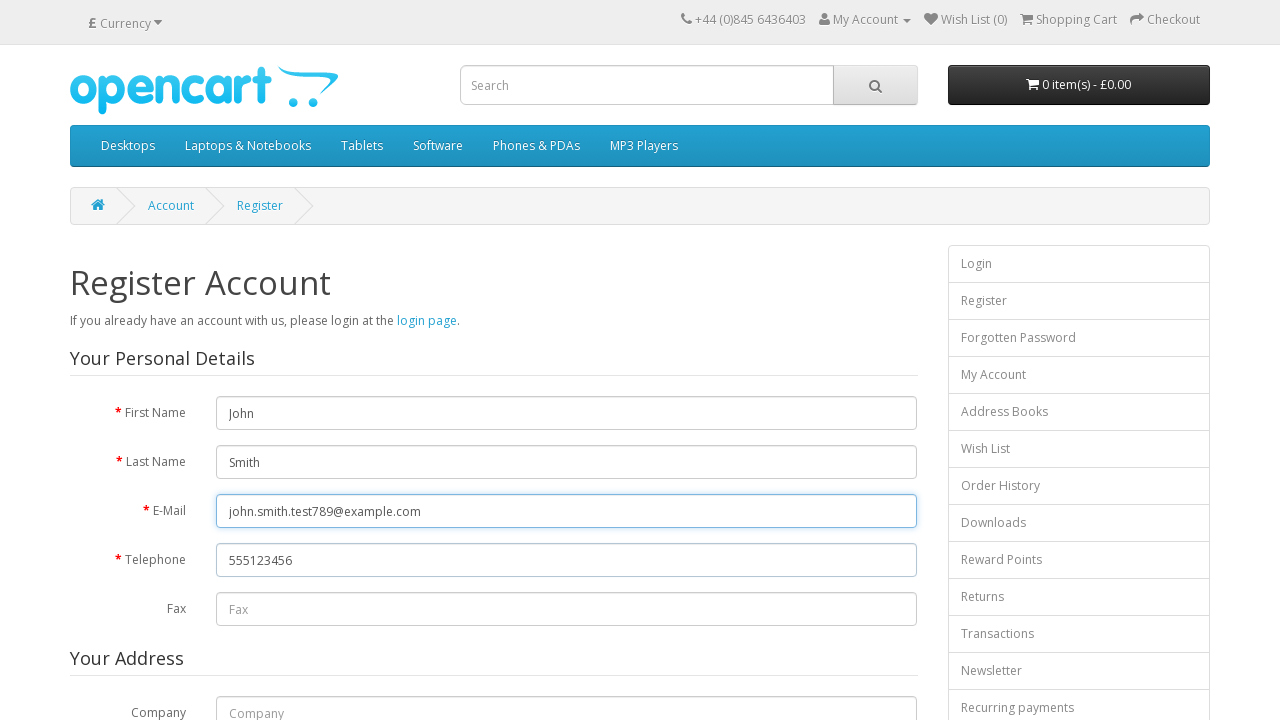

Filled company field with 'Test Company' on #input-company
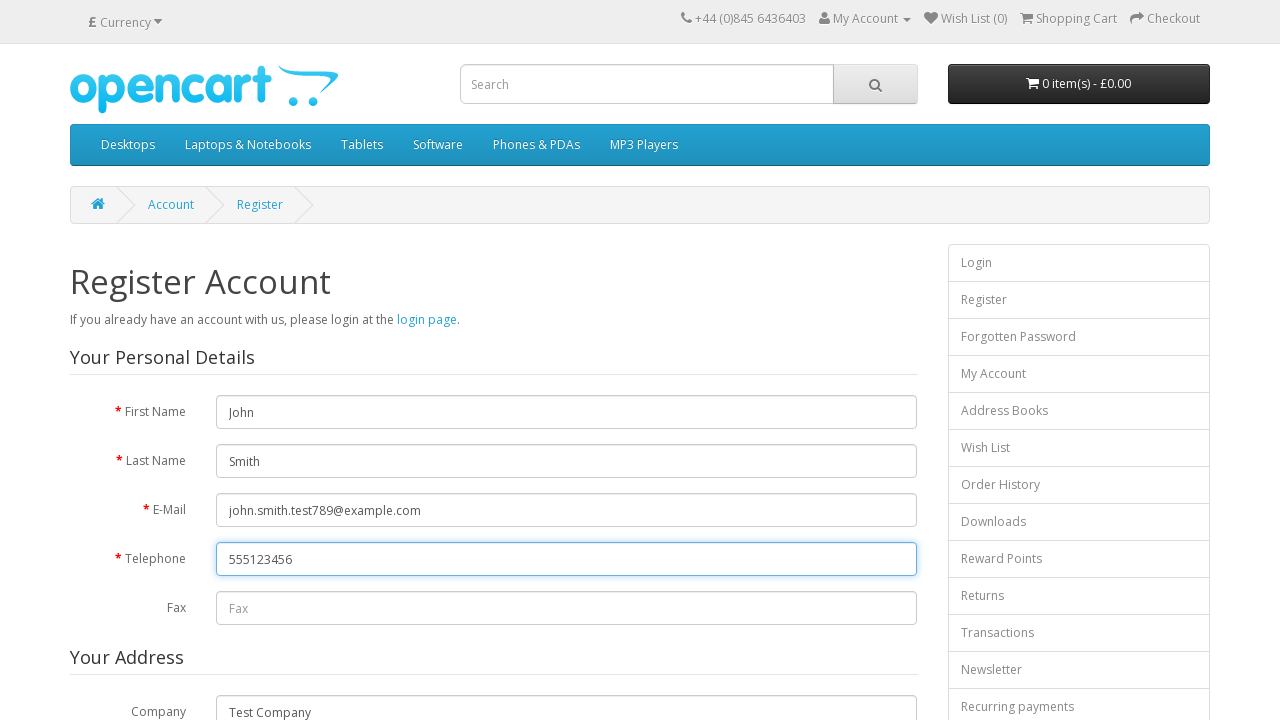

Filled address field with '123 Test Street' on #input-address-1
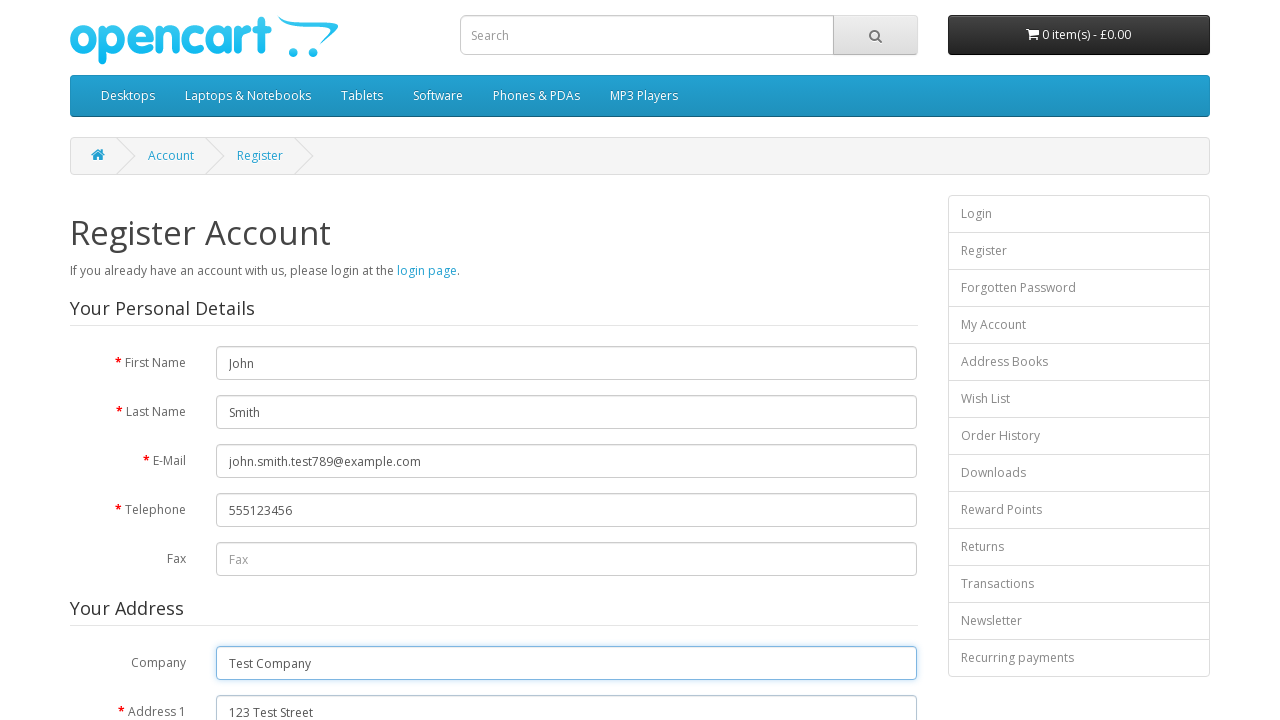

Filled city field with 'Kaunas' on #input-city
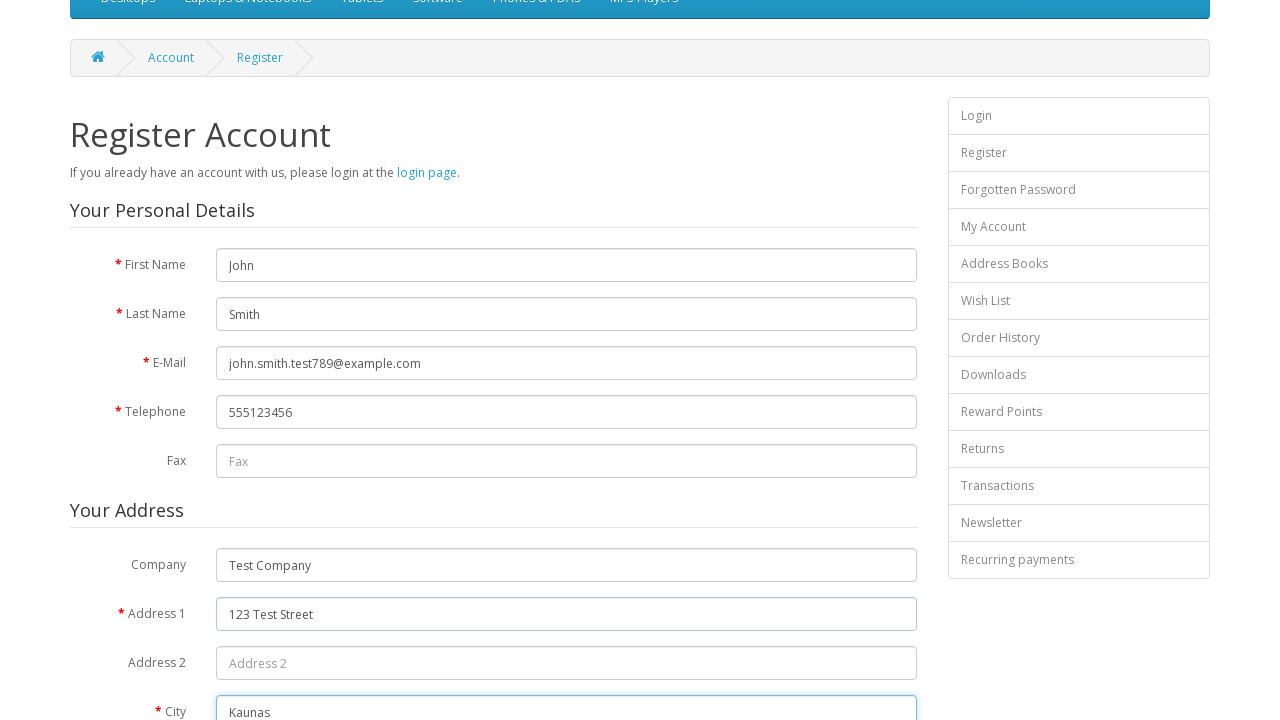

Filled postcode field with '06383' on #input-postcode
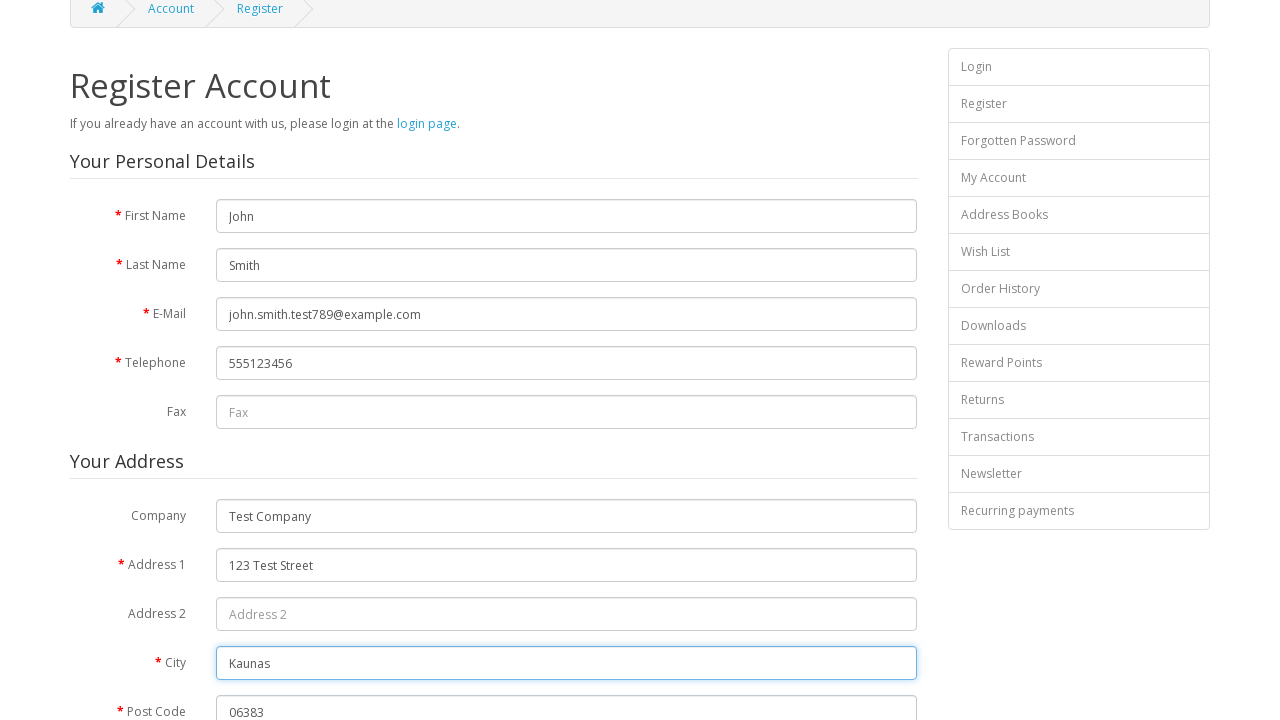

Filled password field with 'TestPass123!' on #input-password
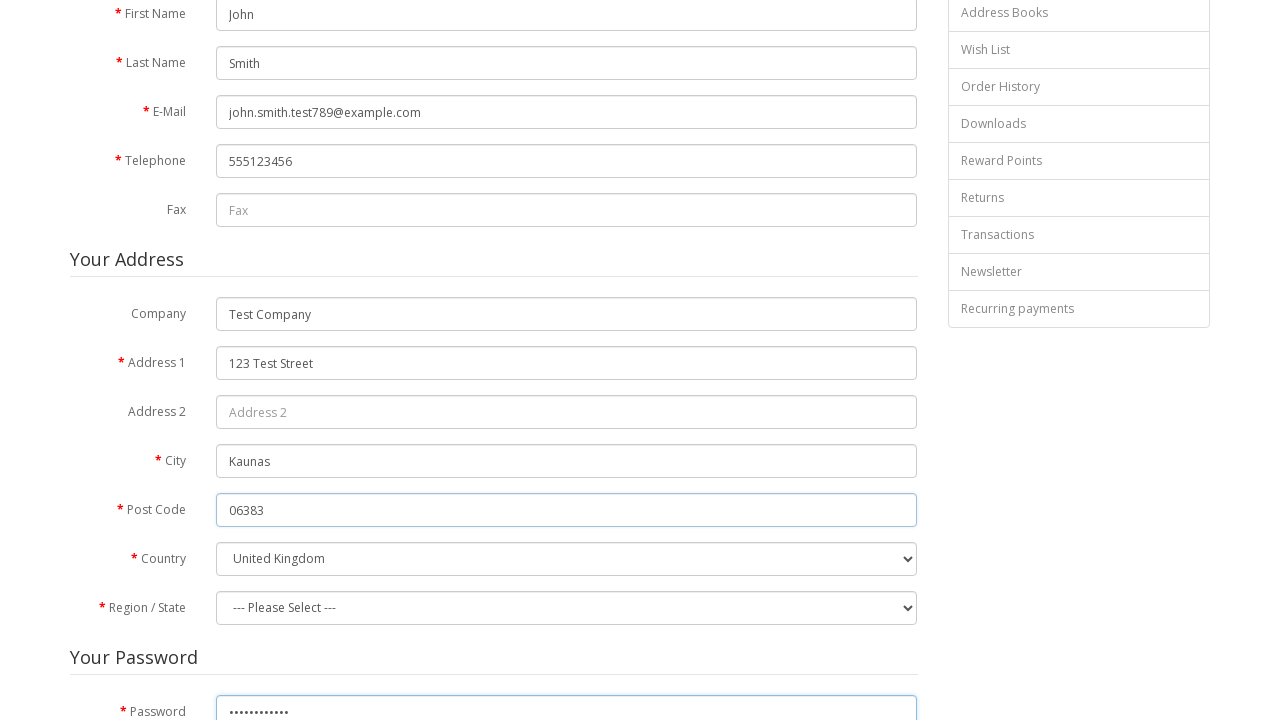

Filled password confirmation field with 'TestPass123!' on #input-confirm
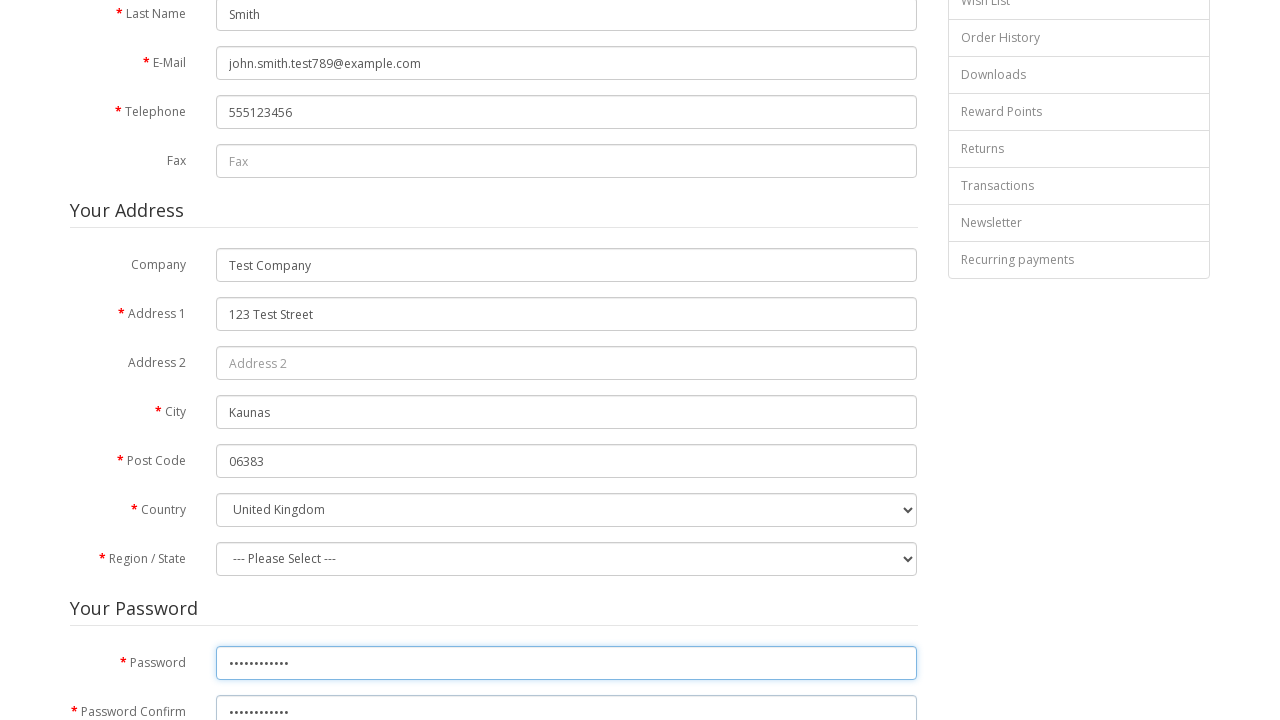

Selected 'Lithuania' from country dropdown on select[name='country_id']
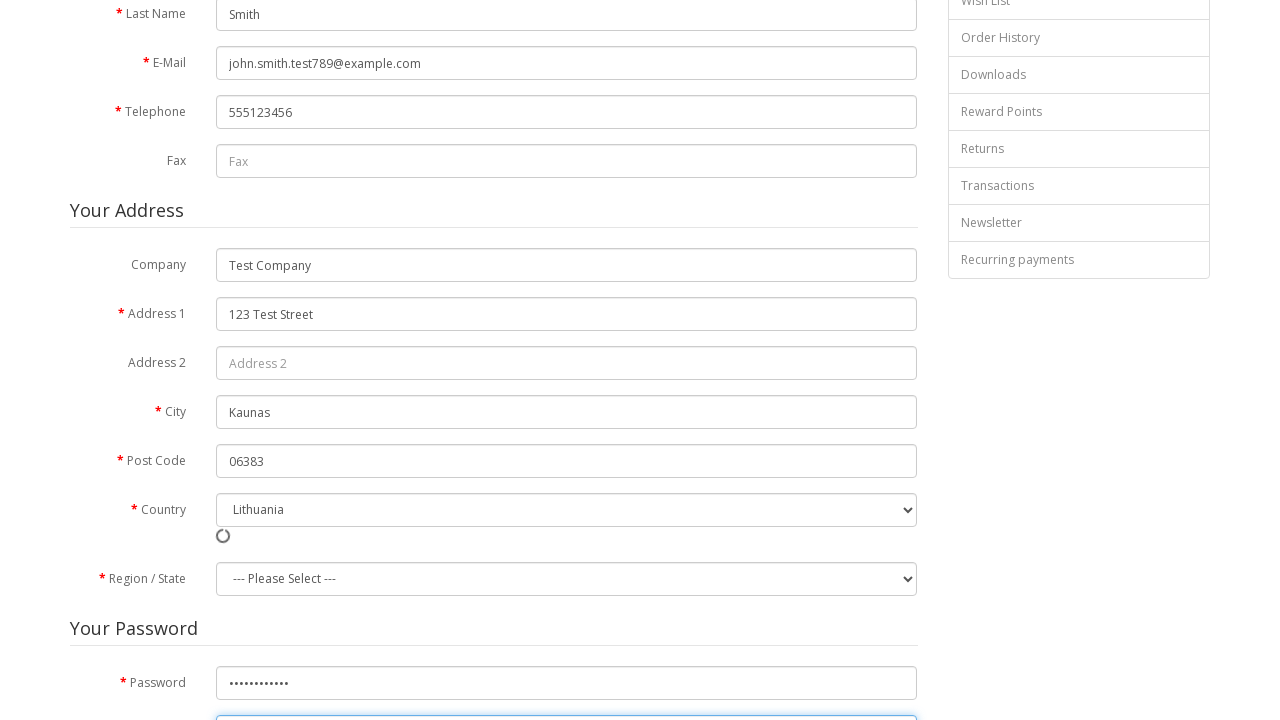

Selected 'Kaunas' from region dropdown on select[name='zone_id']
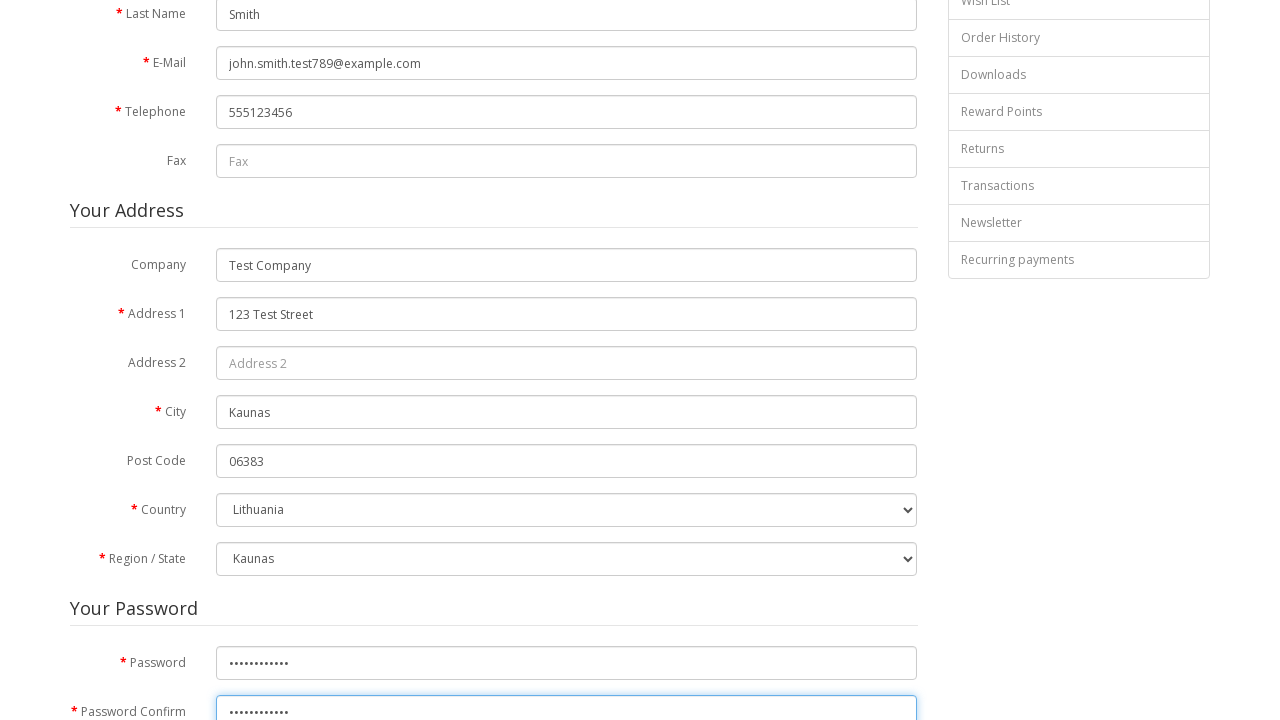

Checked terms and conditions checkbox at (825, 411) on input[name='agree']
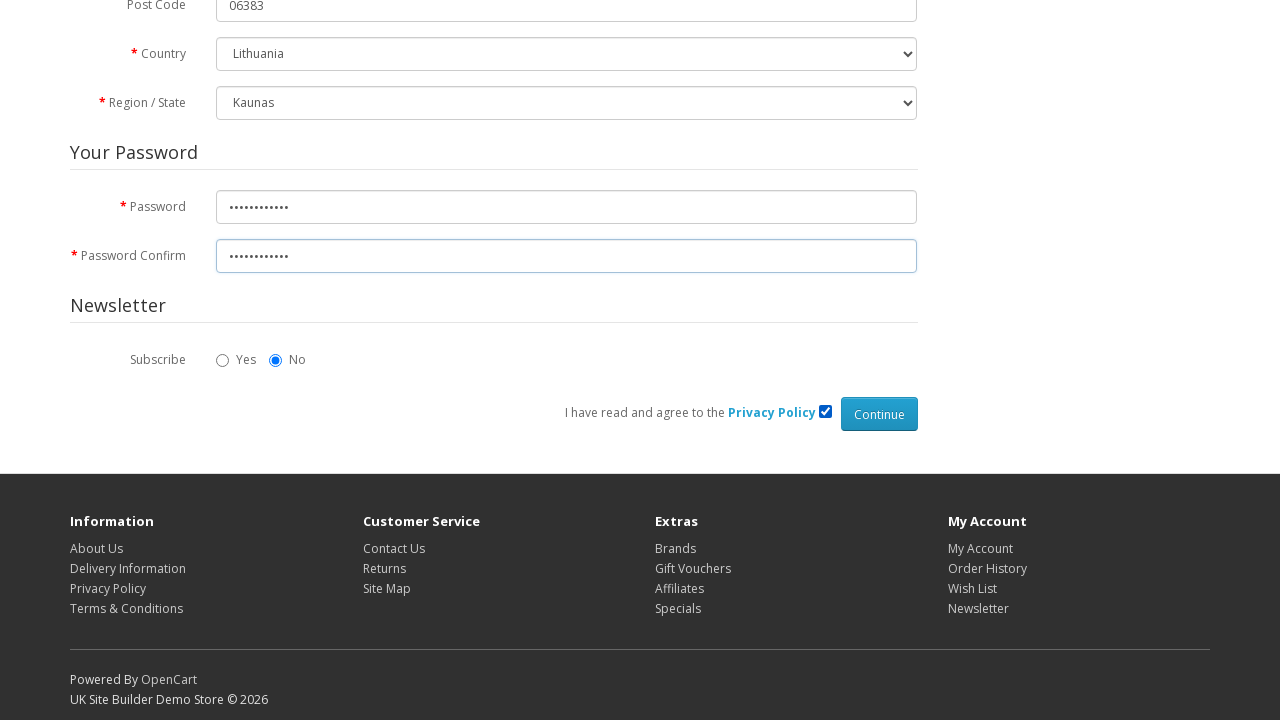

Clicked primary button to submit registration form at (879, 414) on .btn-primary
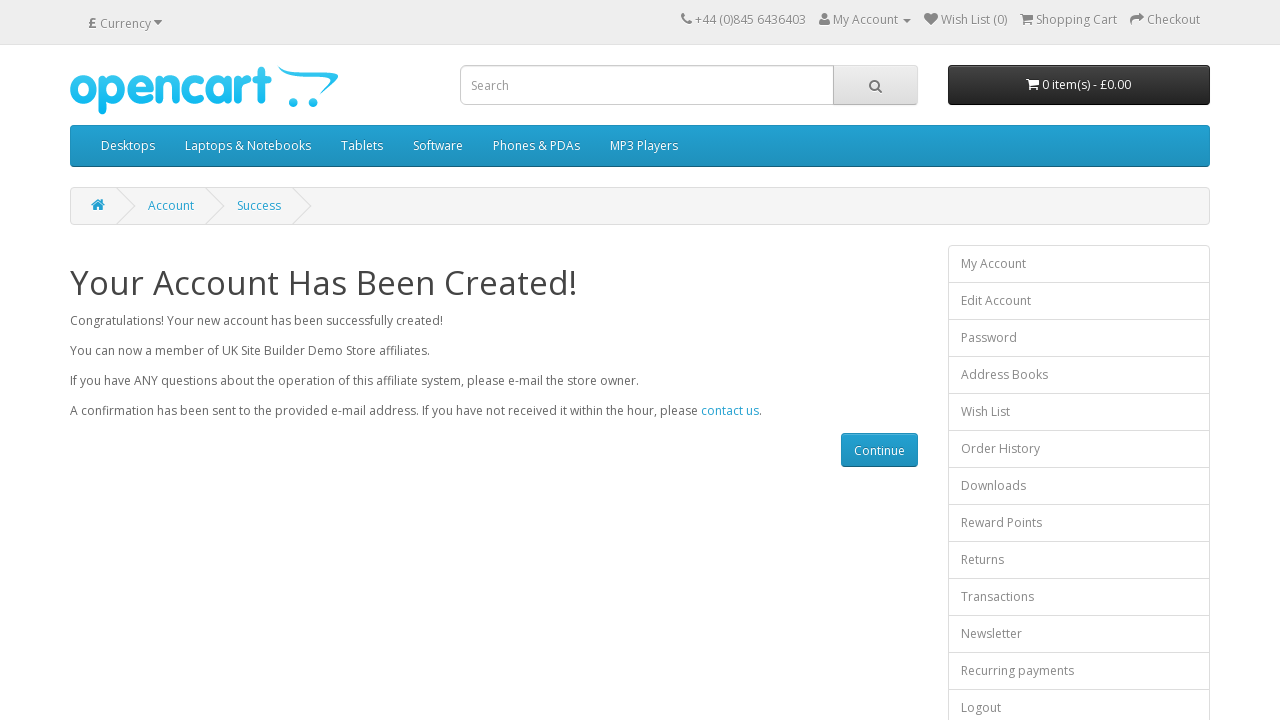

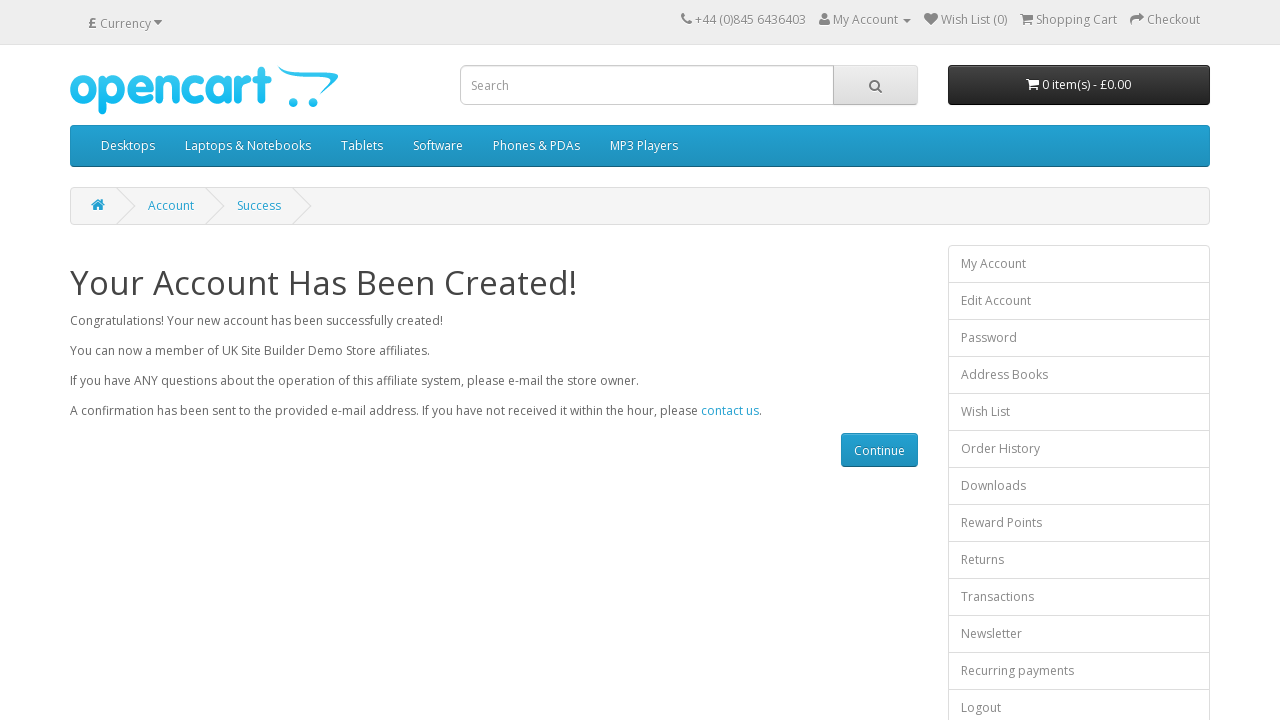